Tests drag and drop functionality by dragging element from column A to column B on a demo page

Starting URL: http://the-internet.herokuapp.com/drag_and_drop

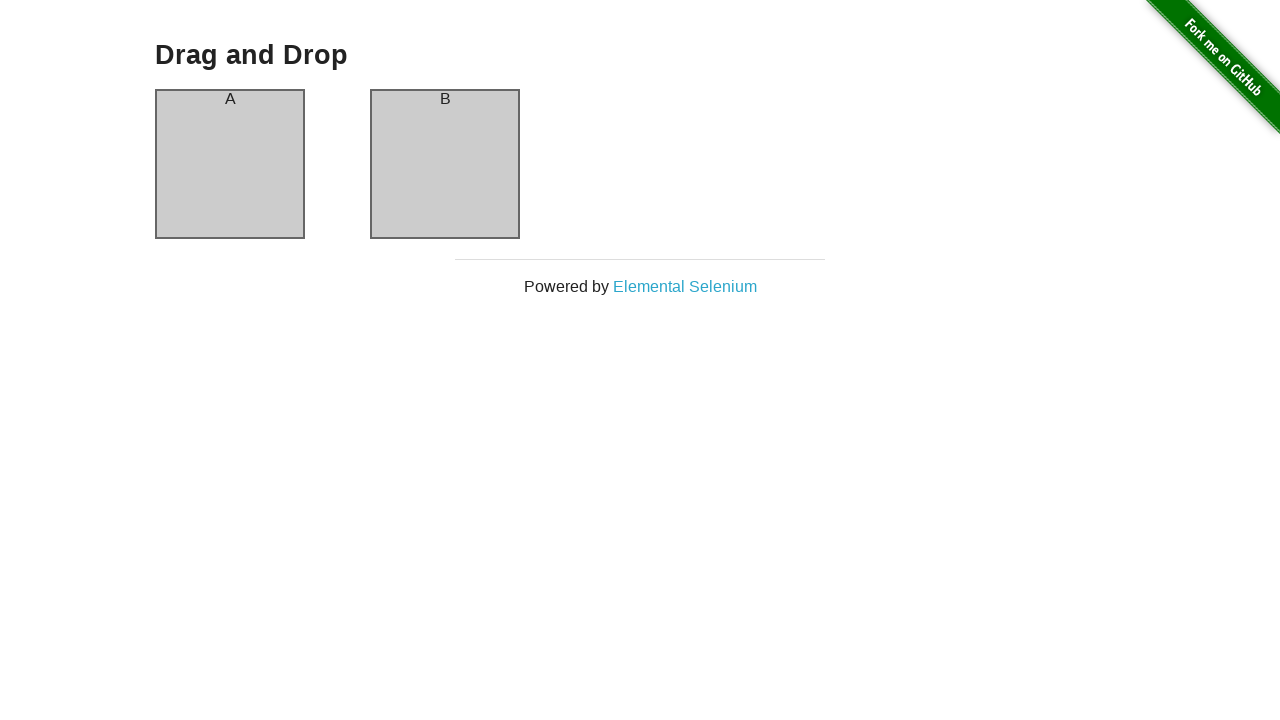

Waited for column A element to be visible
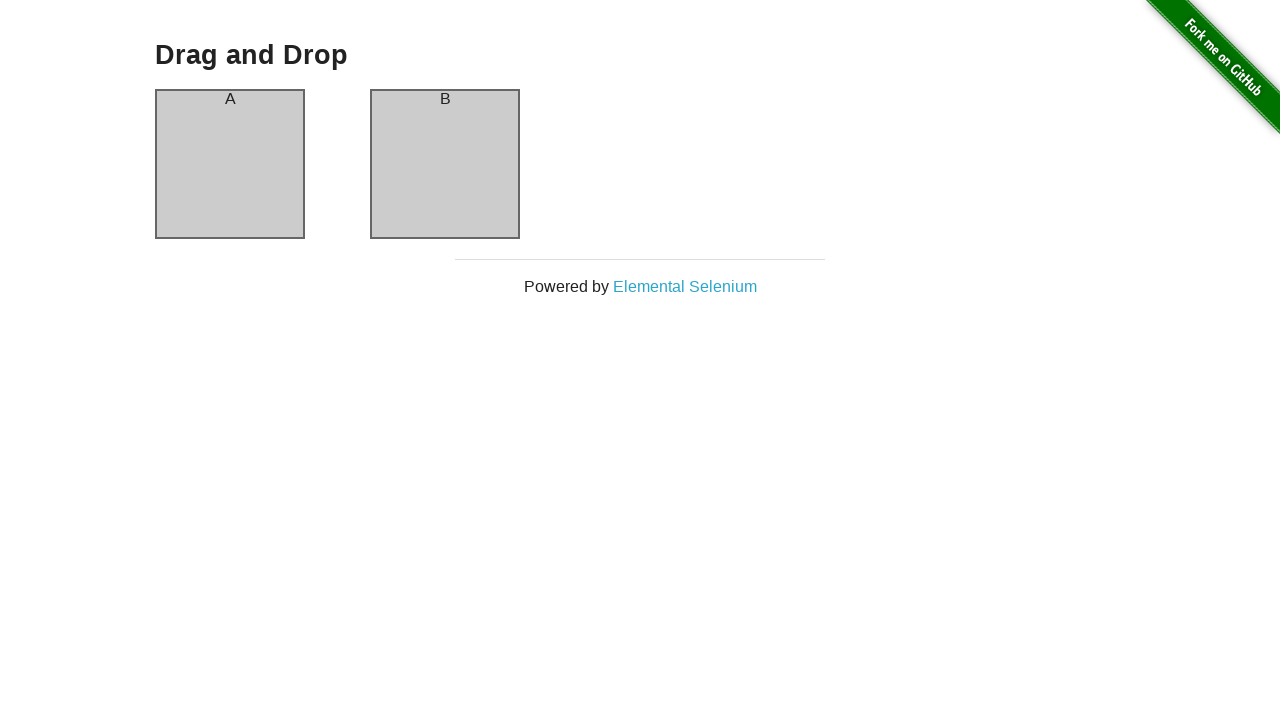

Waited for column B element to be visible
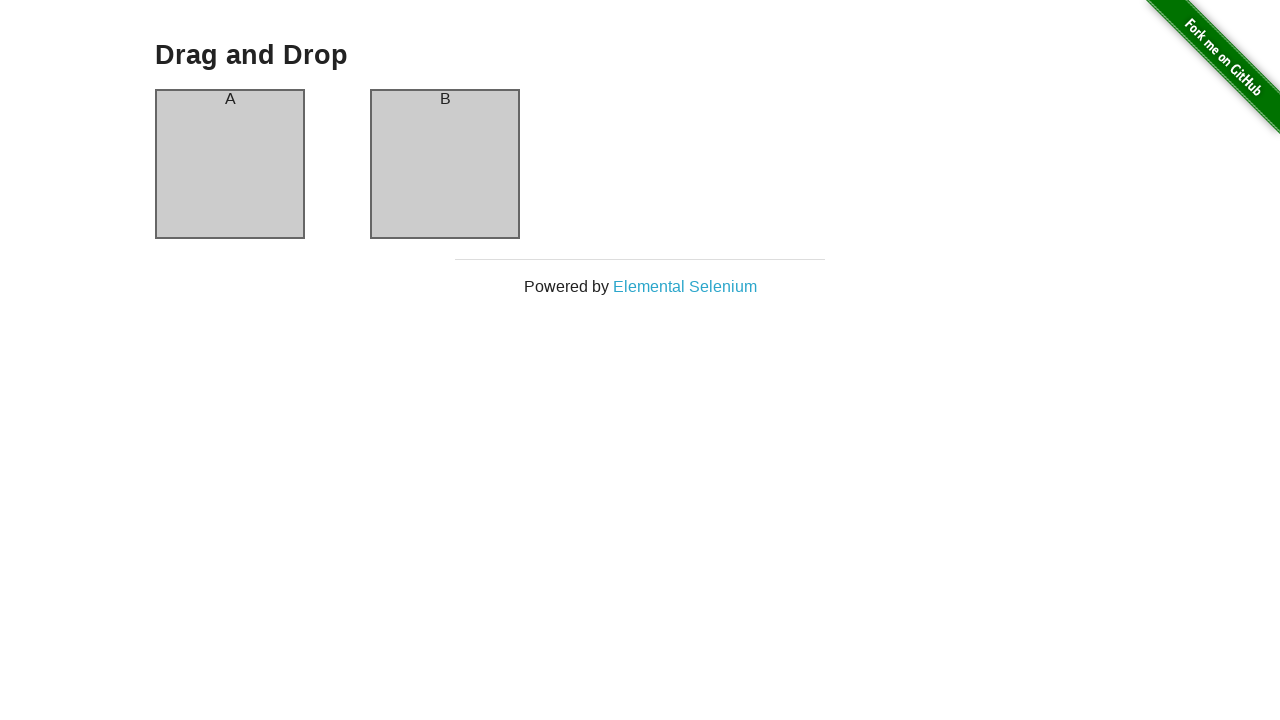

Dragged element from column A to column B at (445, 164)
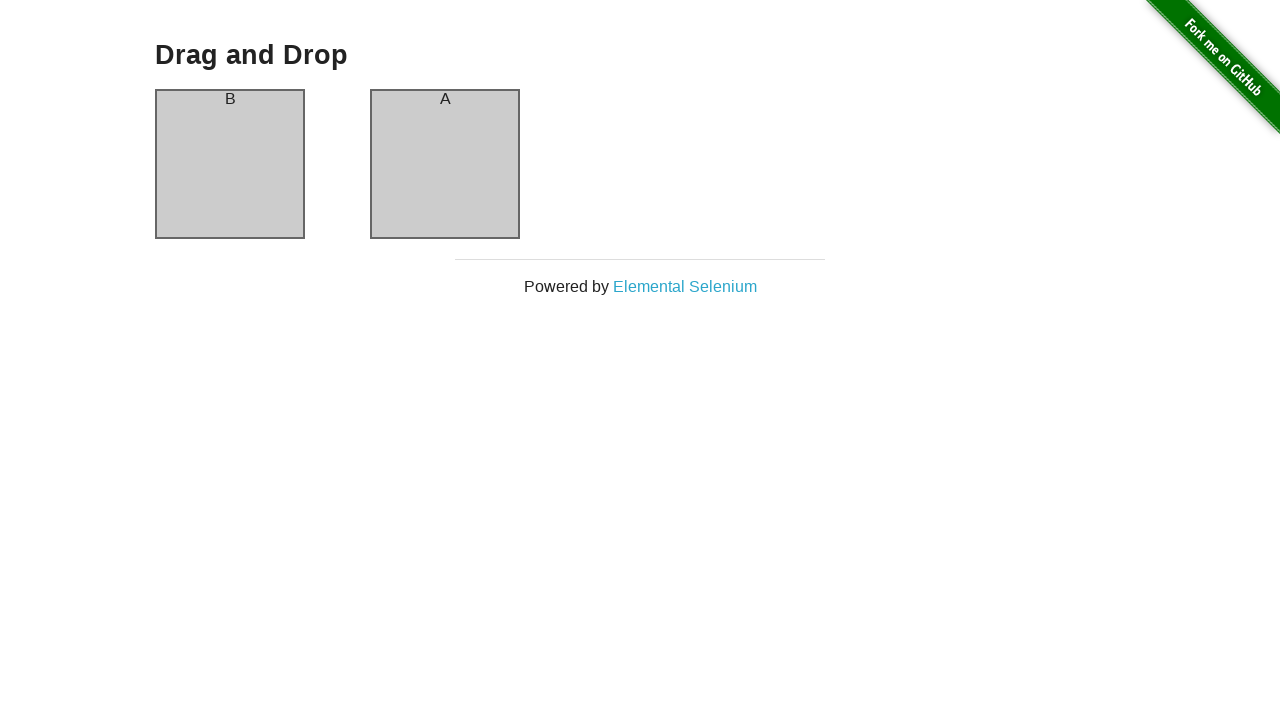

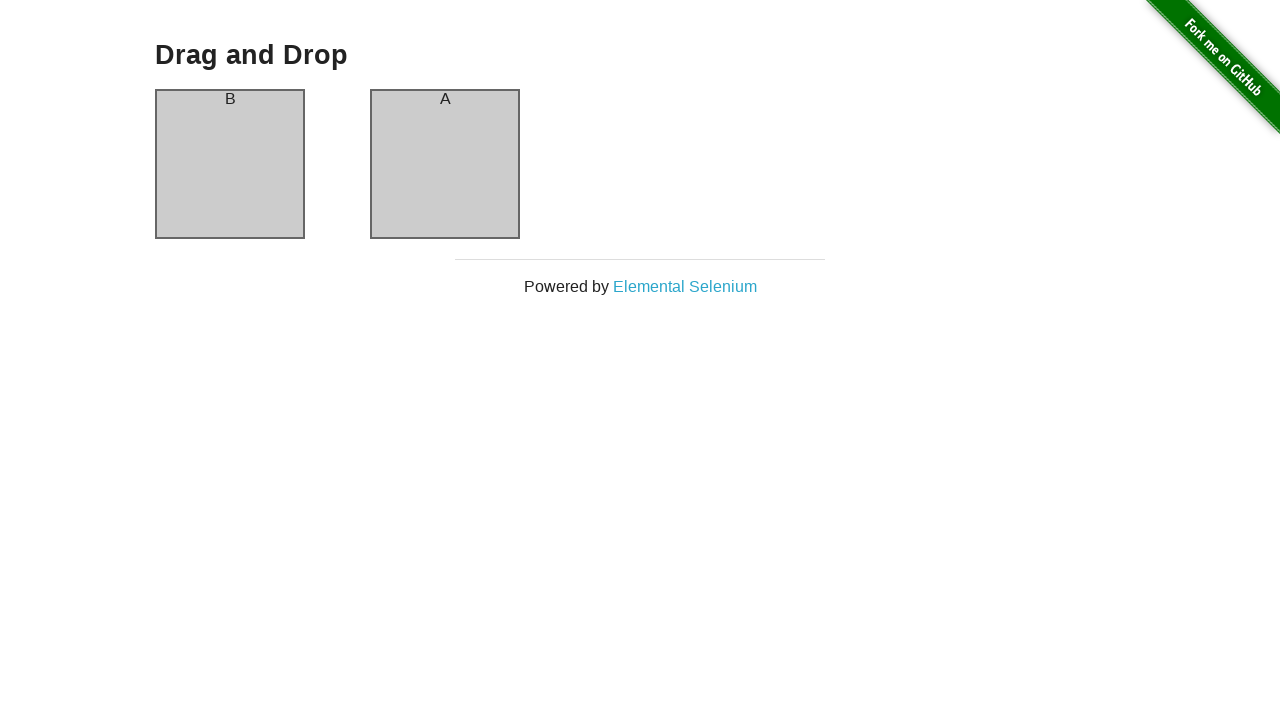